Tests right-click context menu functionality by right-clicking a button and selecting a menu option

Starting URL: https://swisnl.github.io/jQuery-contextMenu/demo.html

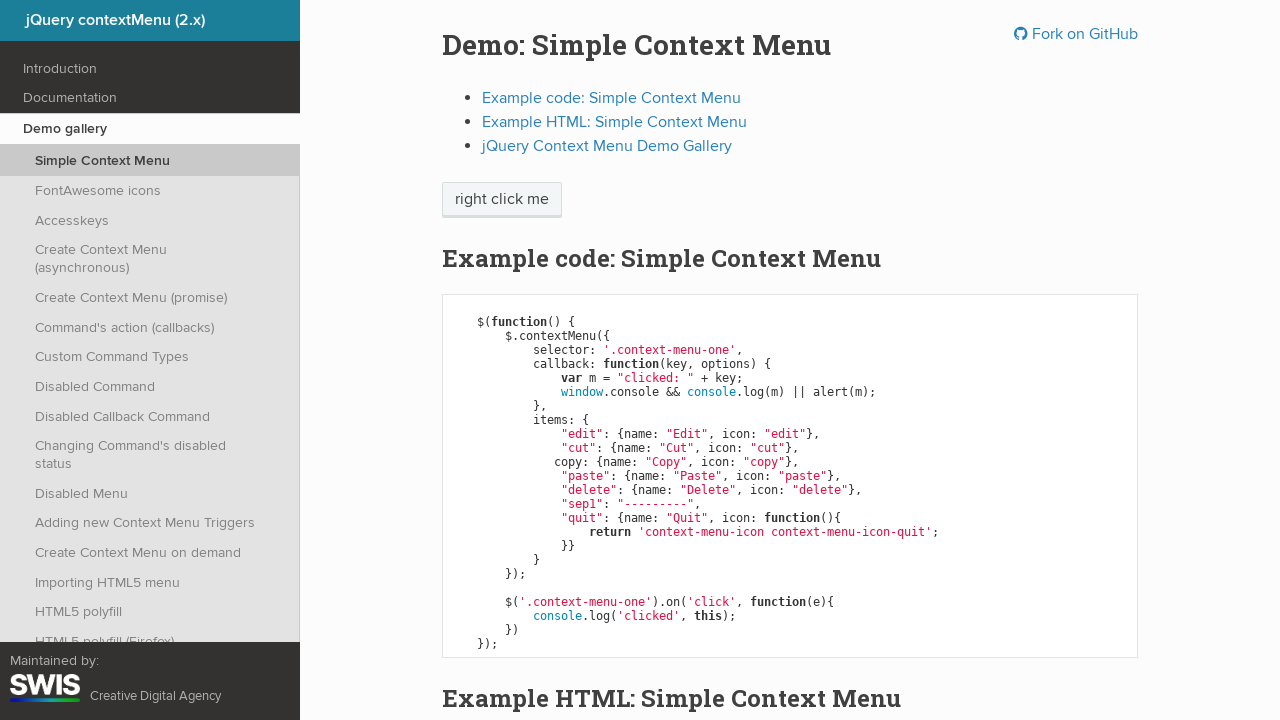

Located the context menu button element
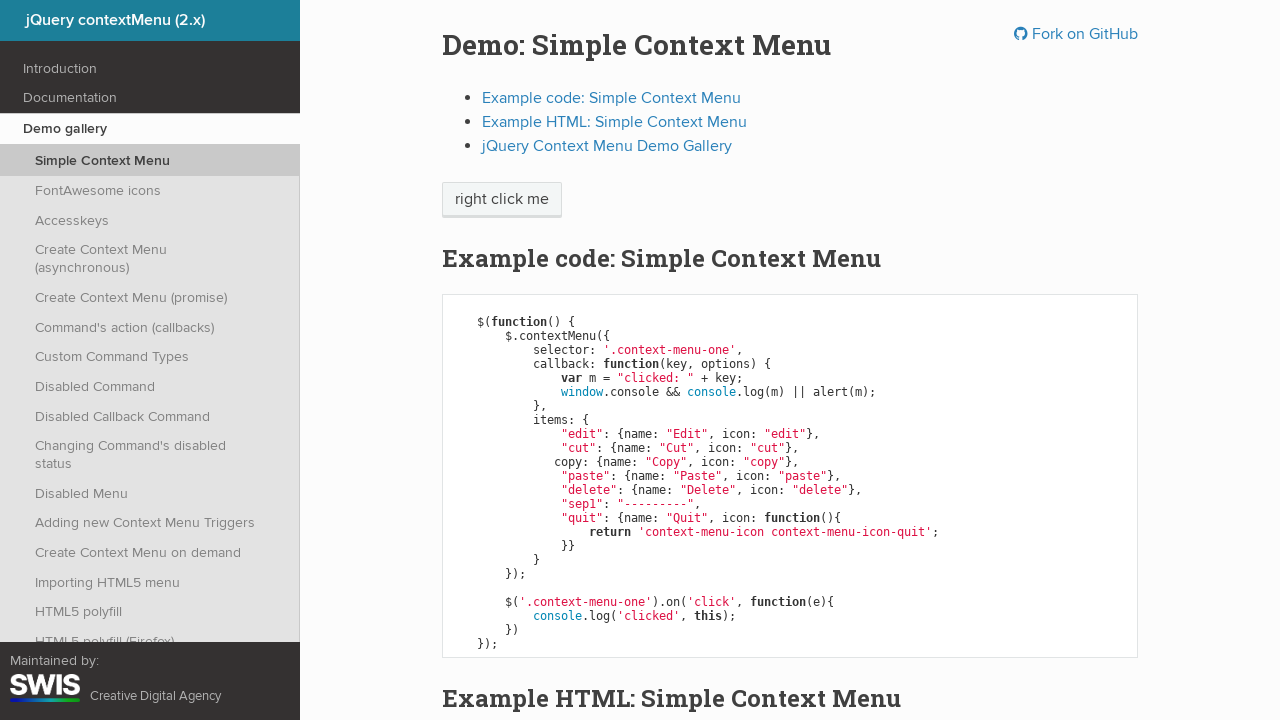

Right-clicked the button to open context menu at (502, 200) on span.context-menu-one.btn.btn-neutral
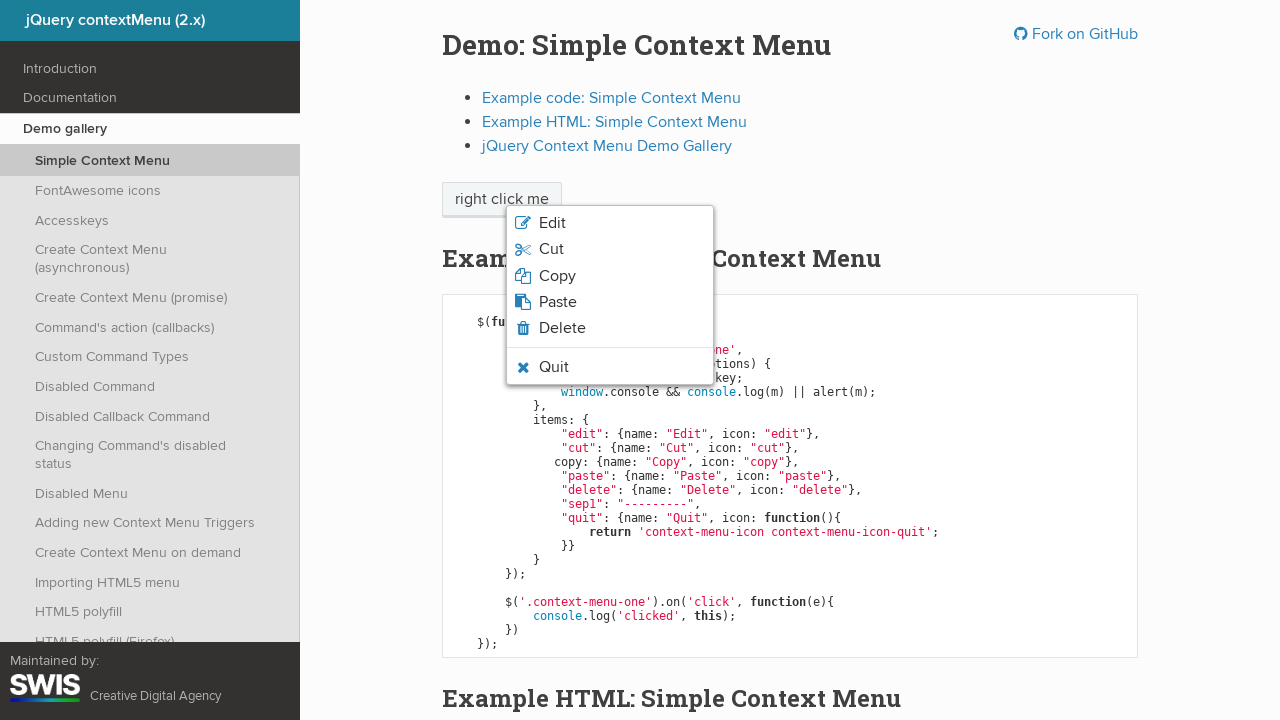

Clicked the copy option from context menu at (610, 276) on li.context-menu-item.context-menu-icon.context-menu-icon-copy
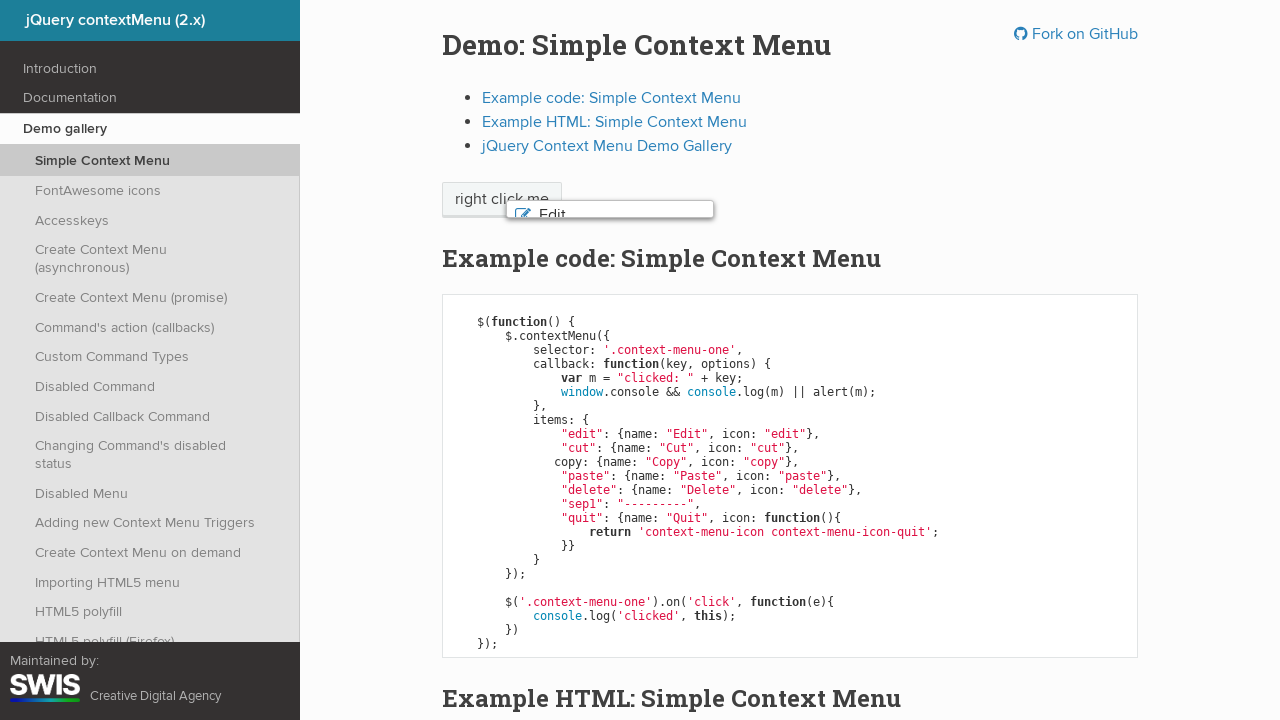

Set up dialog handler to accept alert
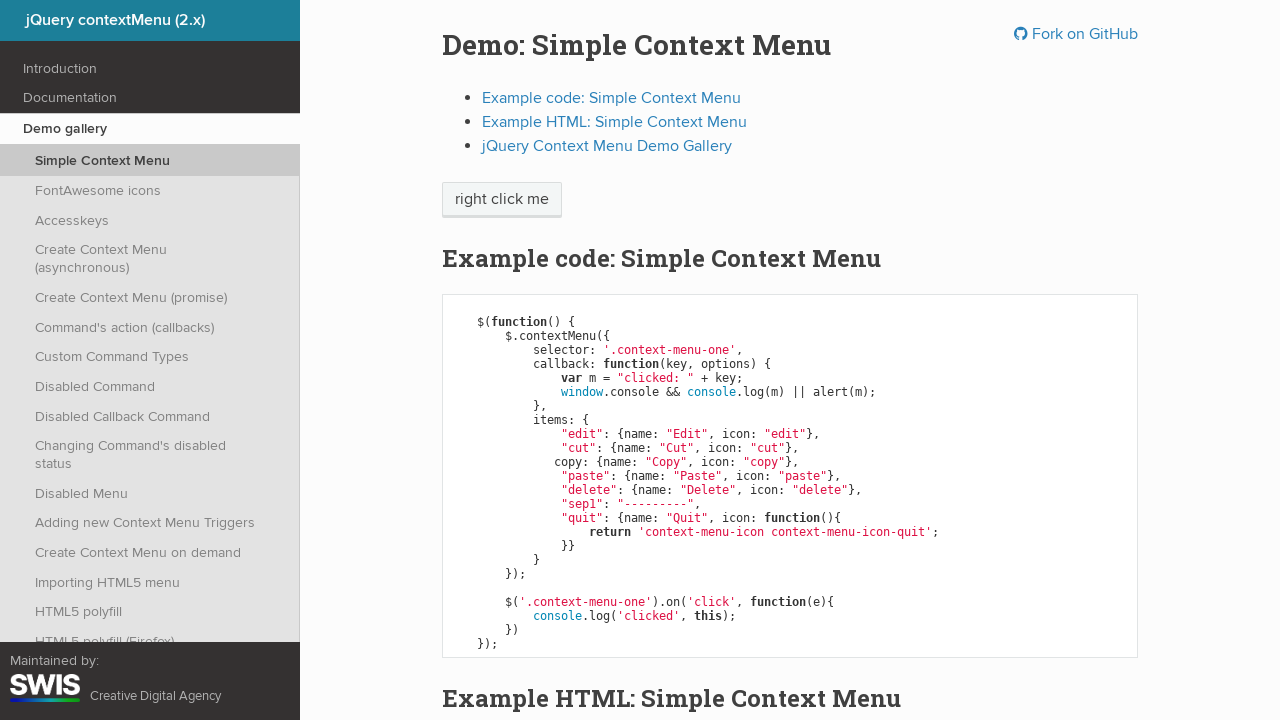

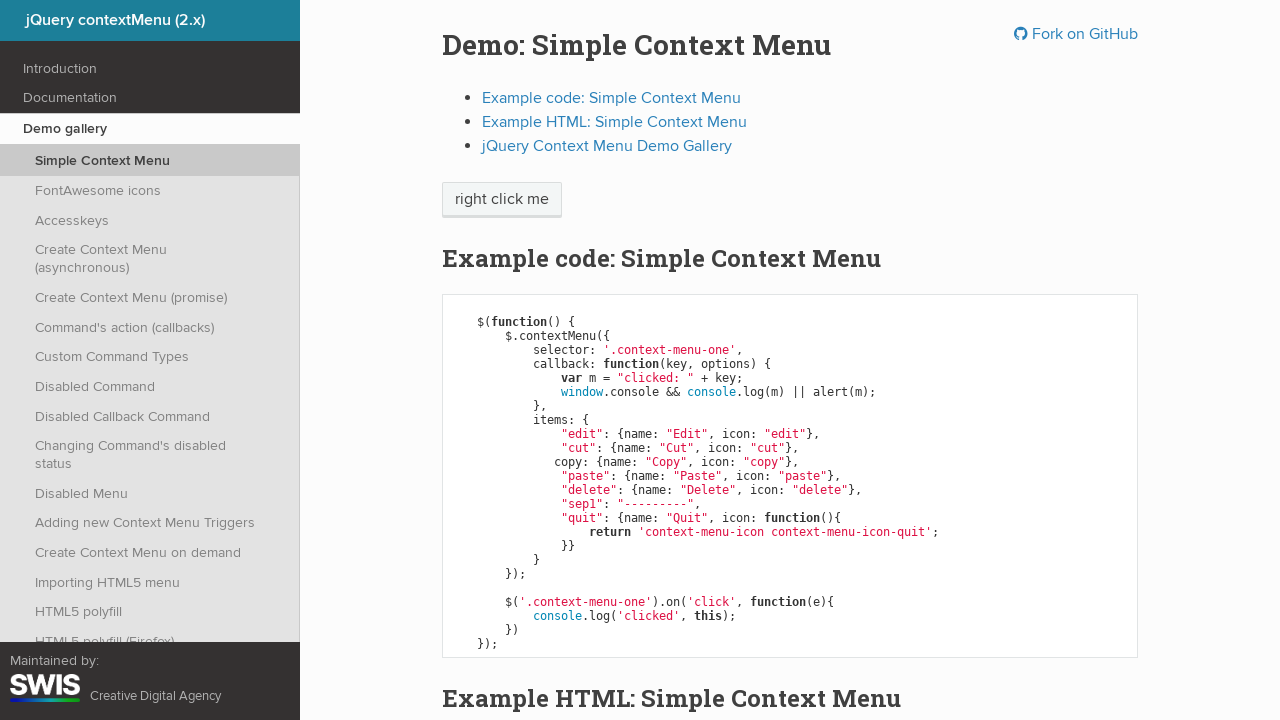